Navigates to Trello homepage and verifies that links are present on the page

Starting URL: https://trello.com/

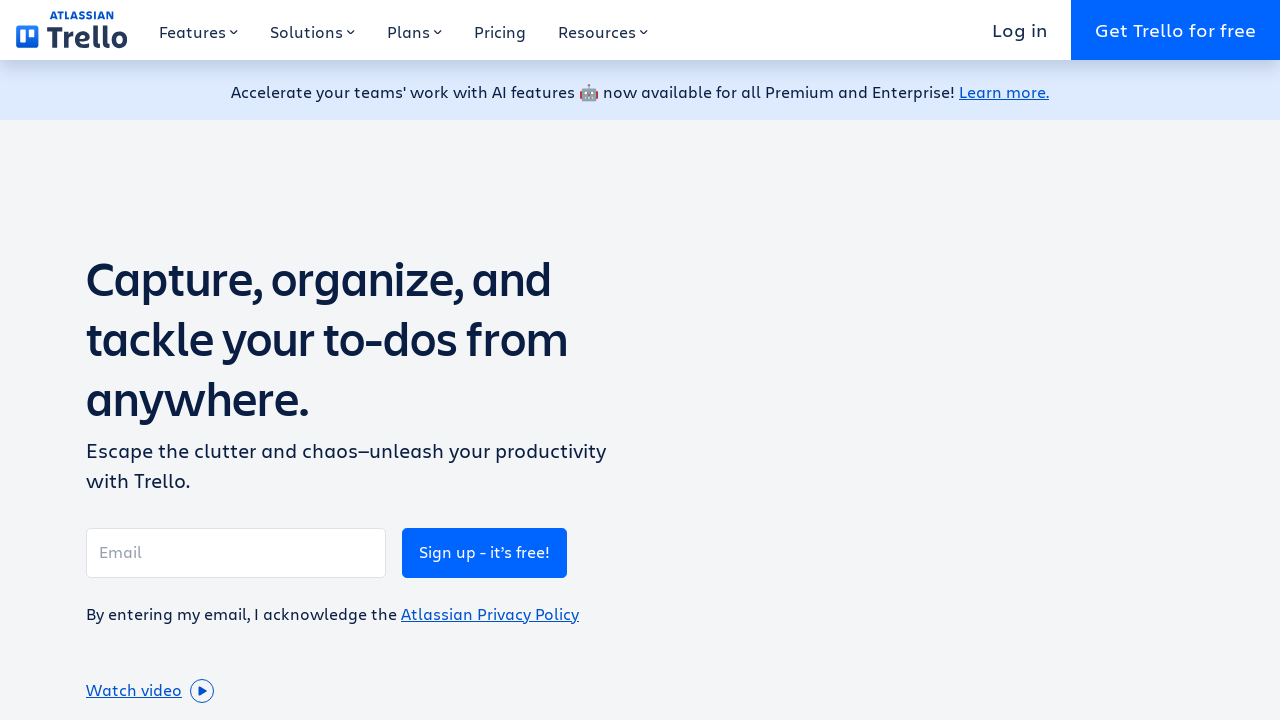

Navigated to Trello homepage
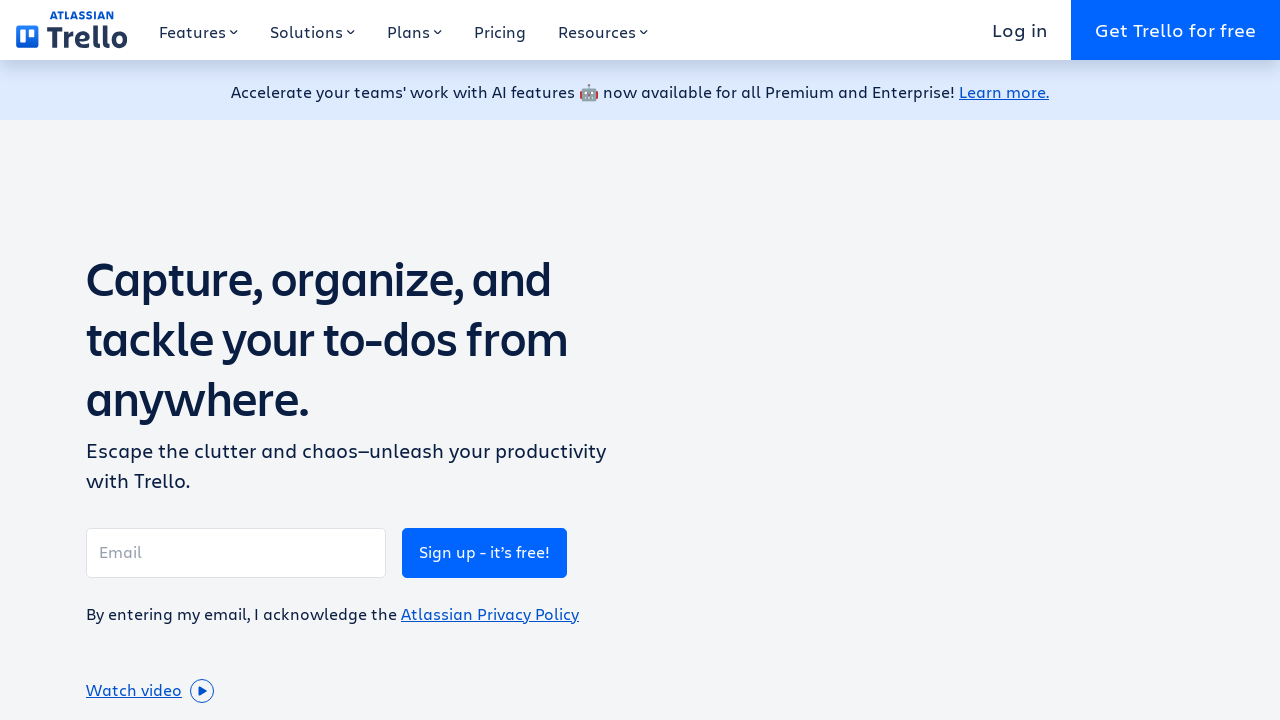

Waited for links to load on the page
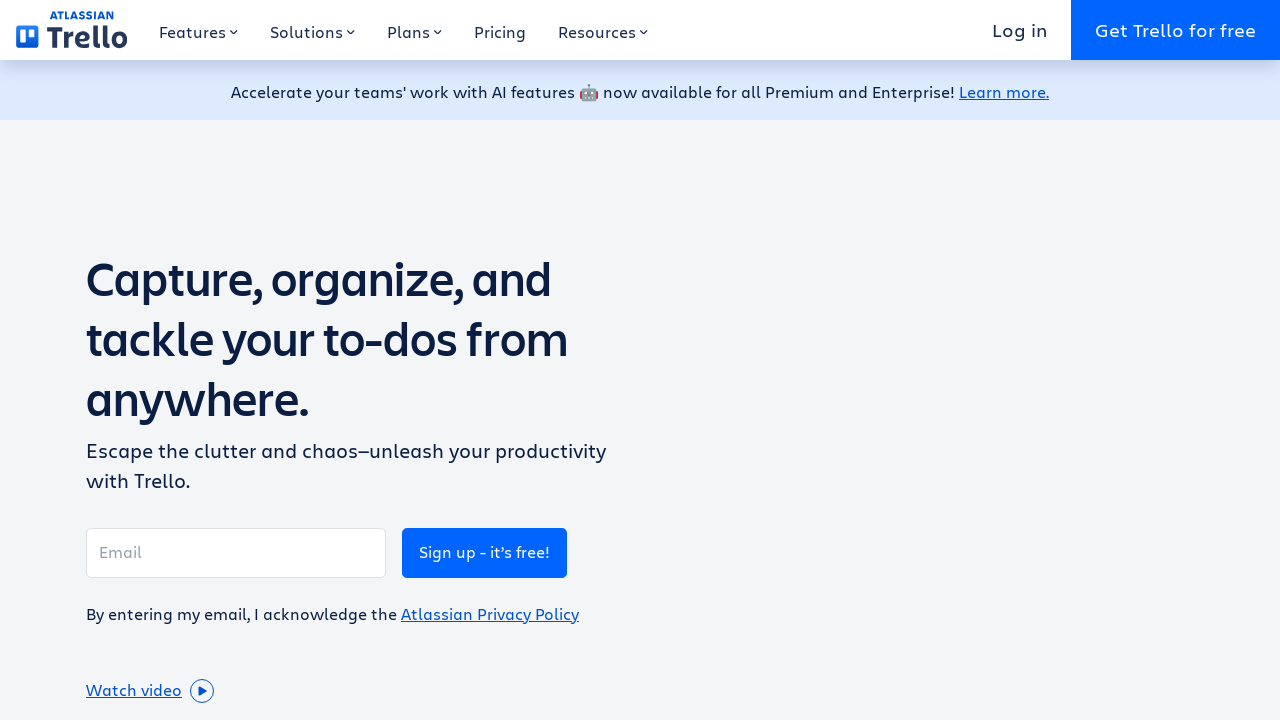

Located all anchor elements on the page
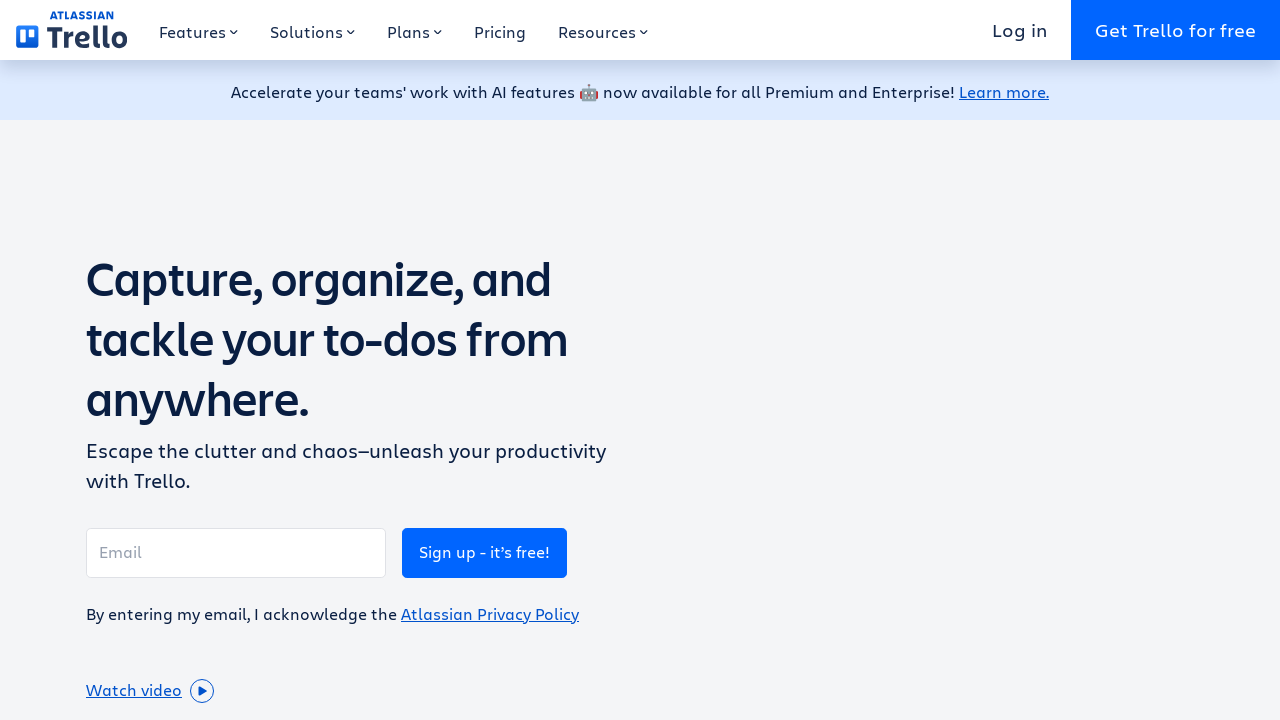

Verified that links are present on the Trello homepage
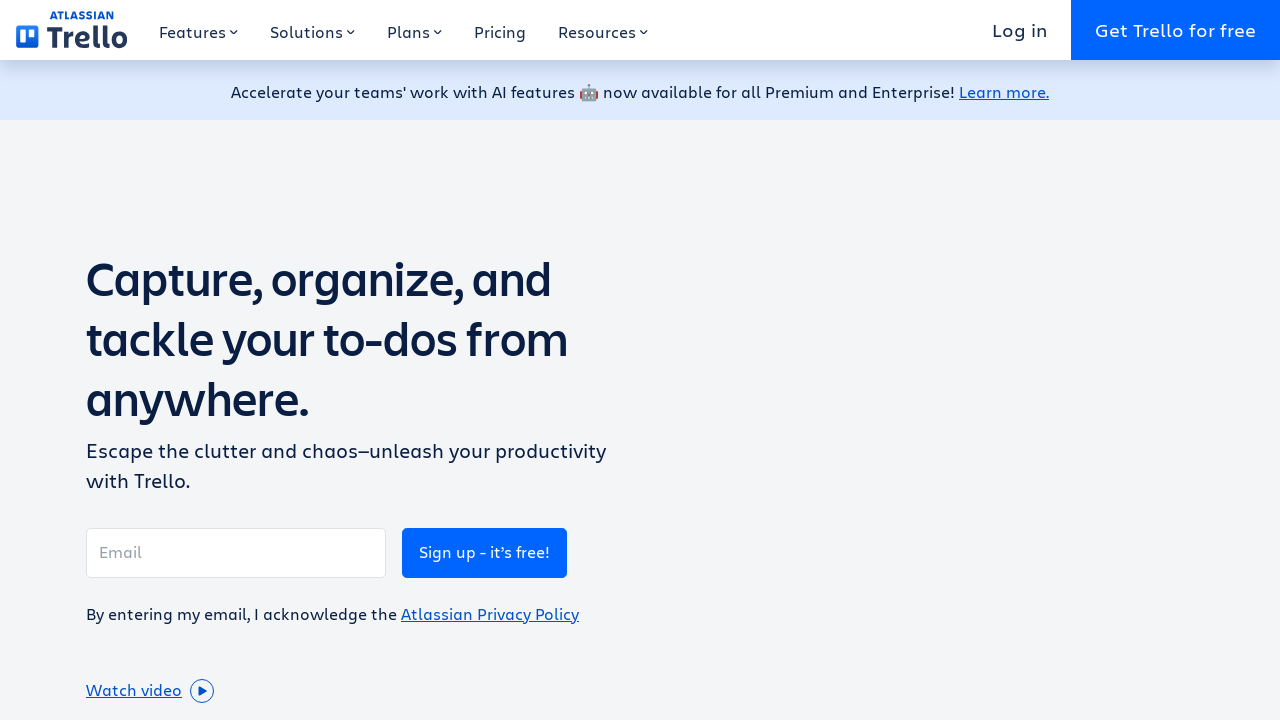

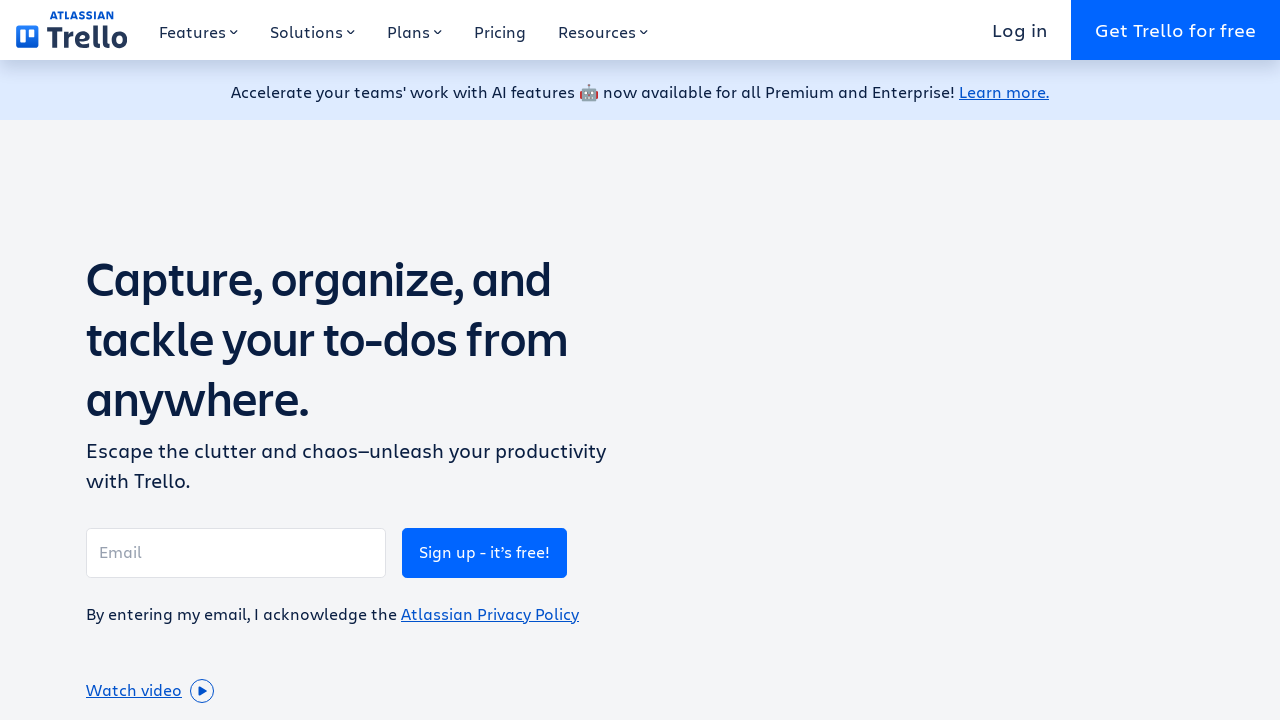